Tests auto-suggestive dropdown functionality by typing a partial country name and selecting "India" from the suggestions that appear

Starting URL: https://rahulshettyacademy.com/dropdownsPractise/

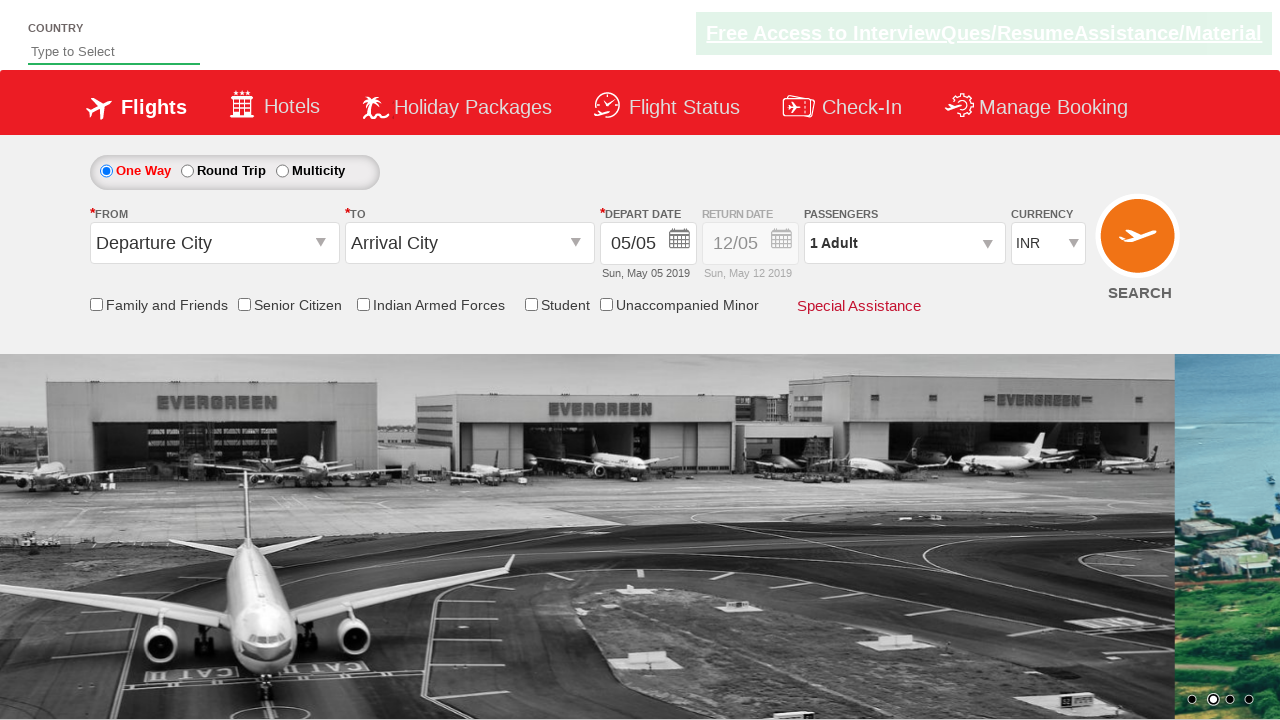

Typed 'ind' in autosuggest input field to trigger dropdown suggestions on #autosuggest
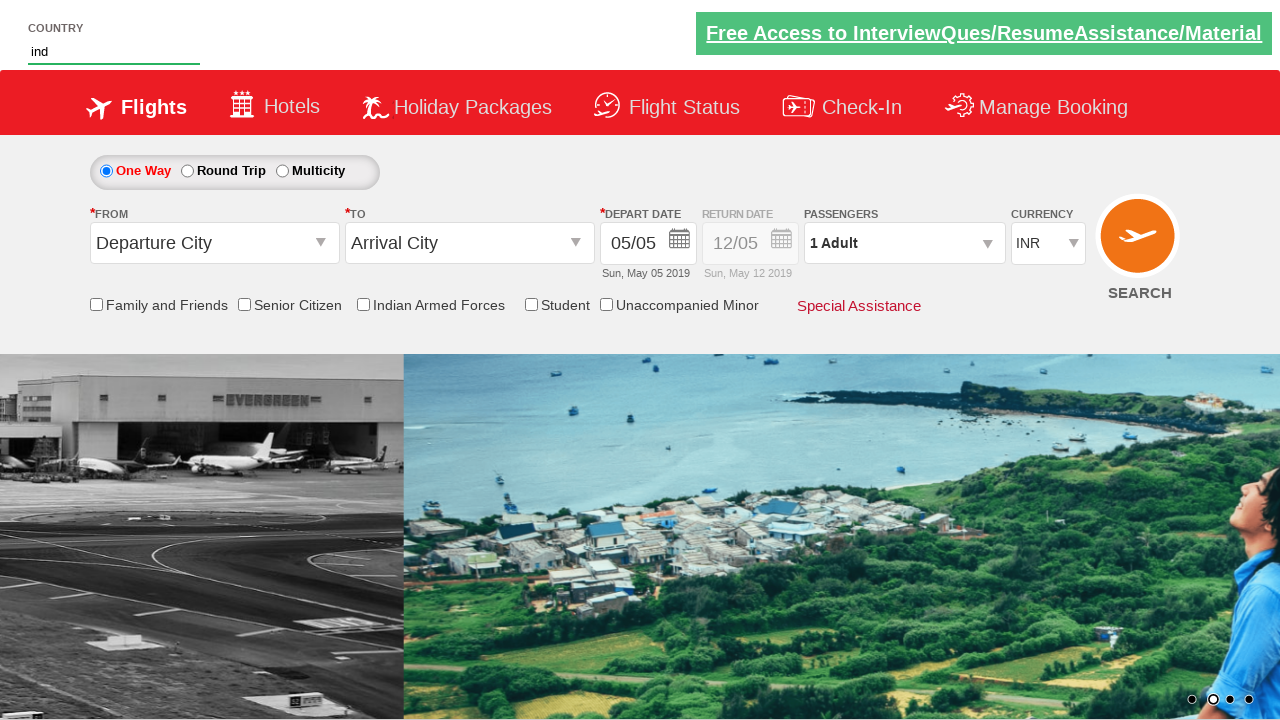

Suggestions dropdown appeared
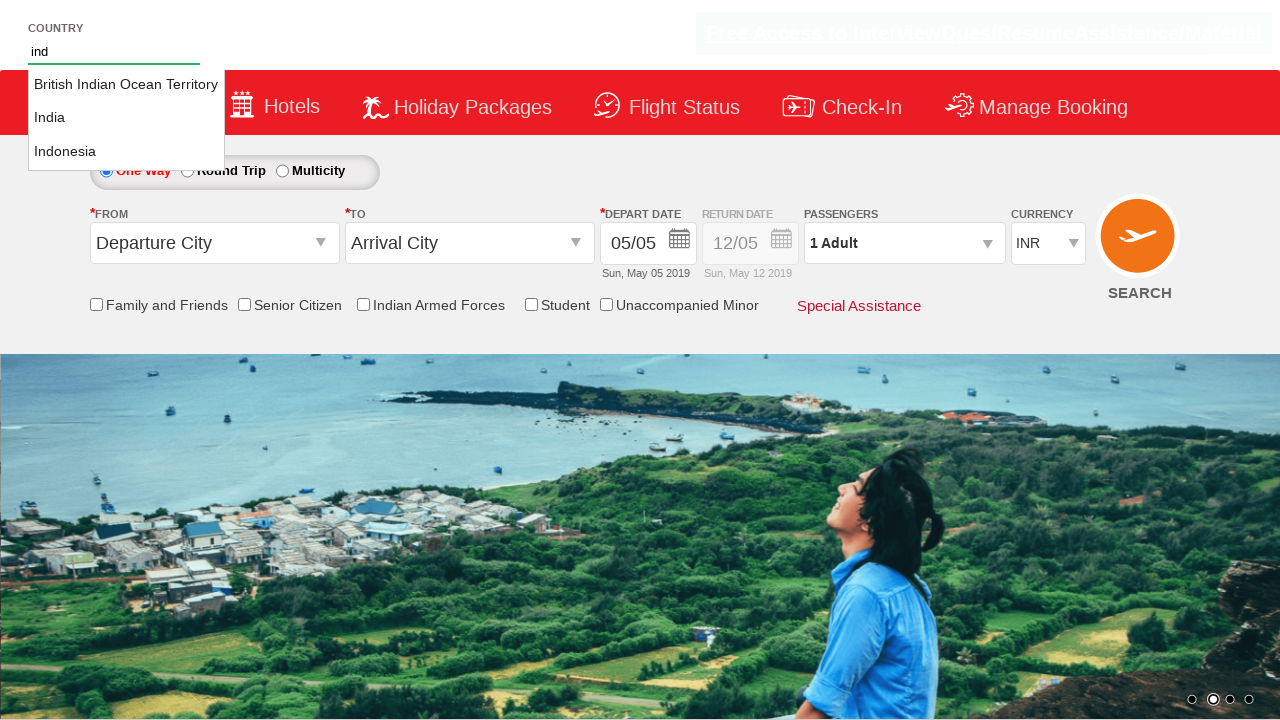

Retrieved all suggestion options from dropdown
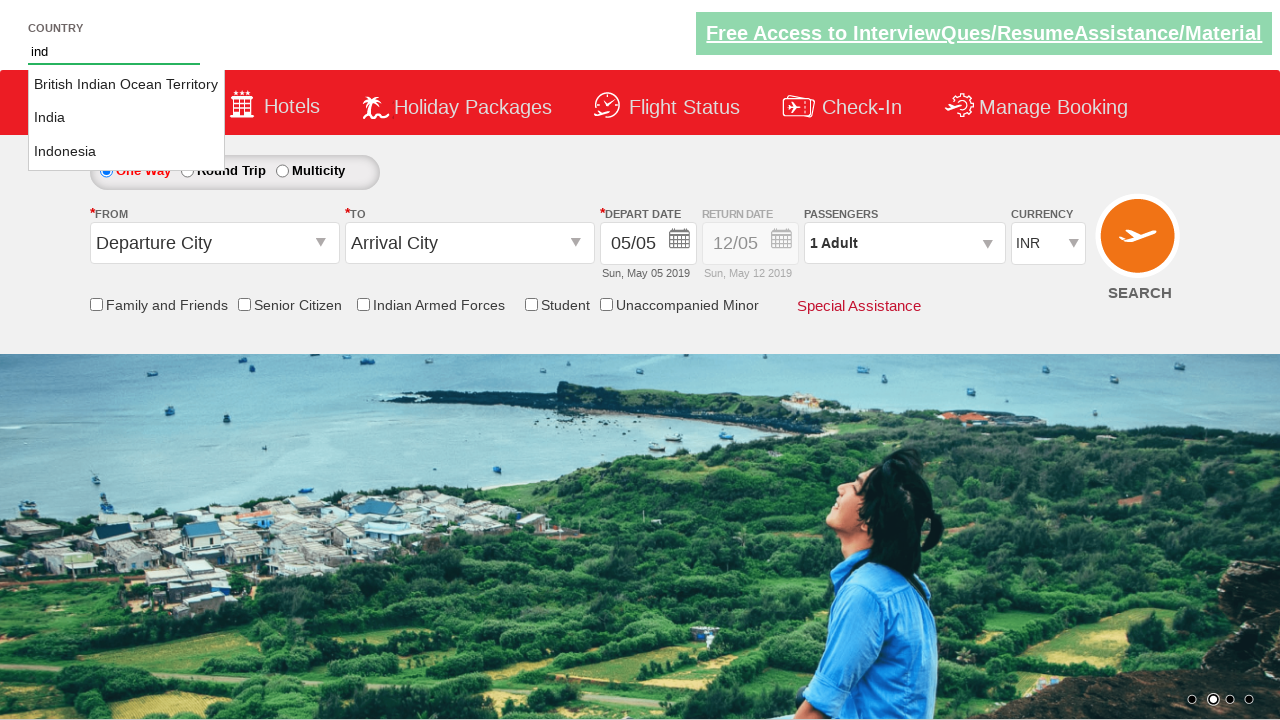

Selected 'India' from auto-suggestive dropdown at (126, 118) on li.ui-menu-item a >> nth=1
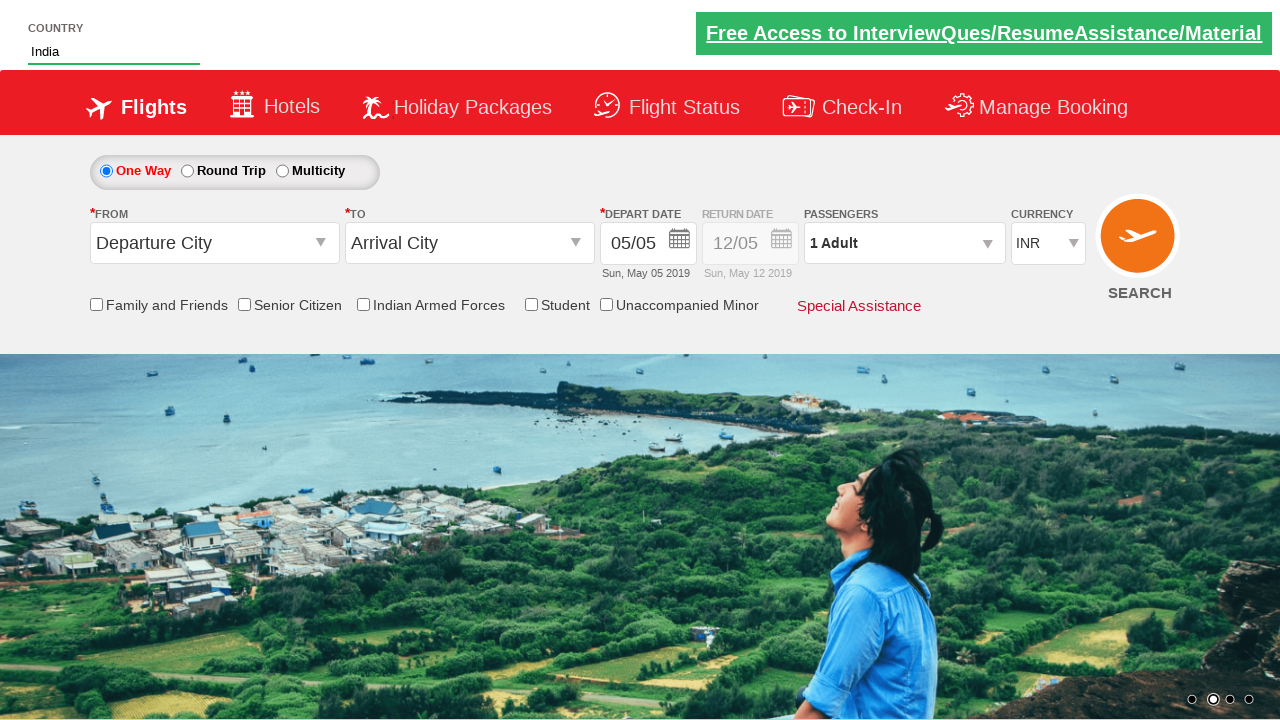

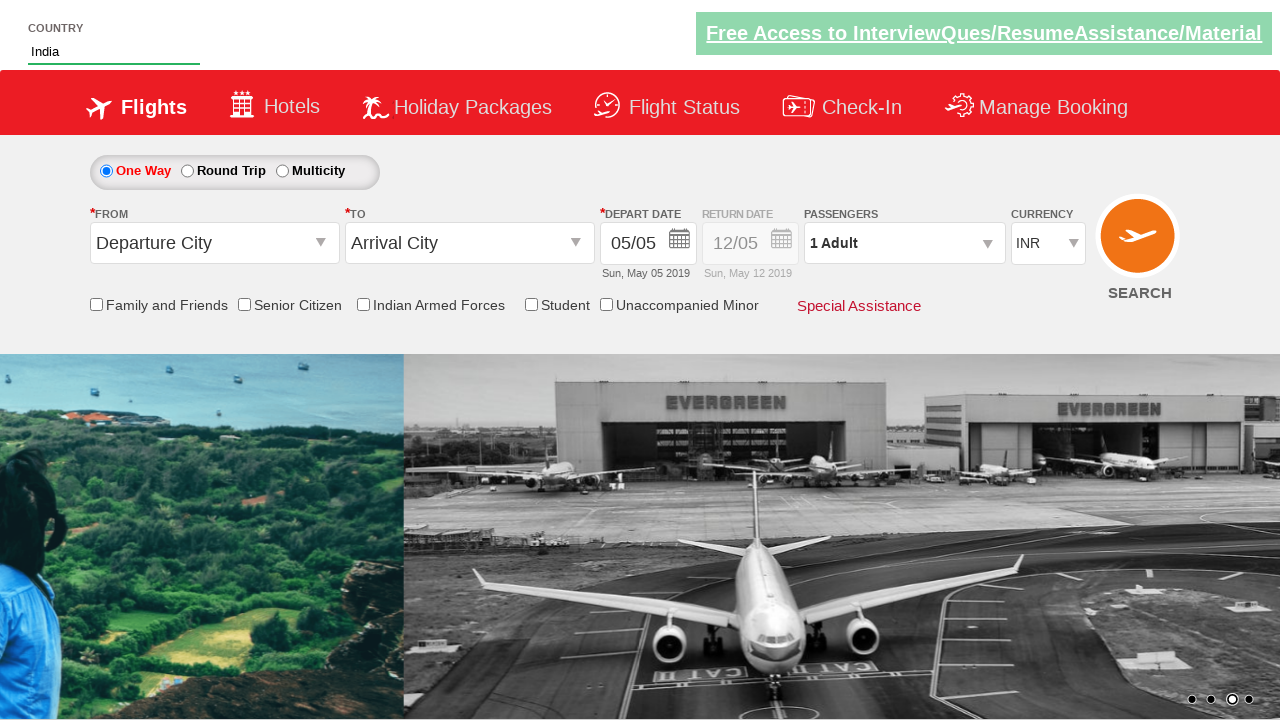